Tests scrolling functionality and validates that the sum of values in a table matches the displayed total amount

Starting URL: https://www.rahulshettyacademy.com/AutomationPractice/

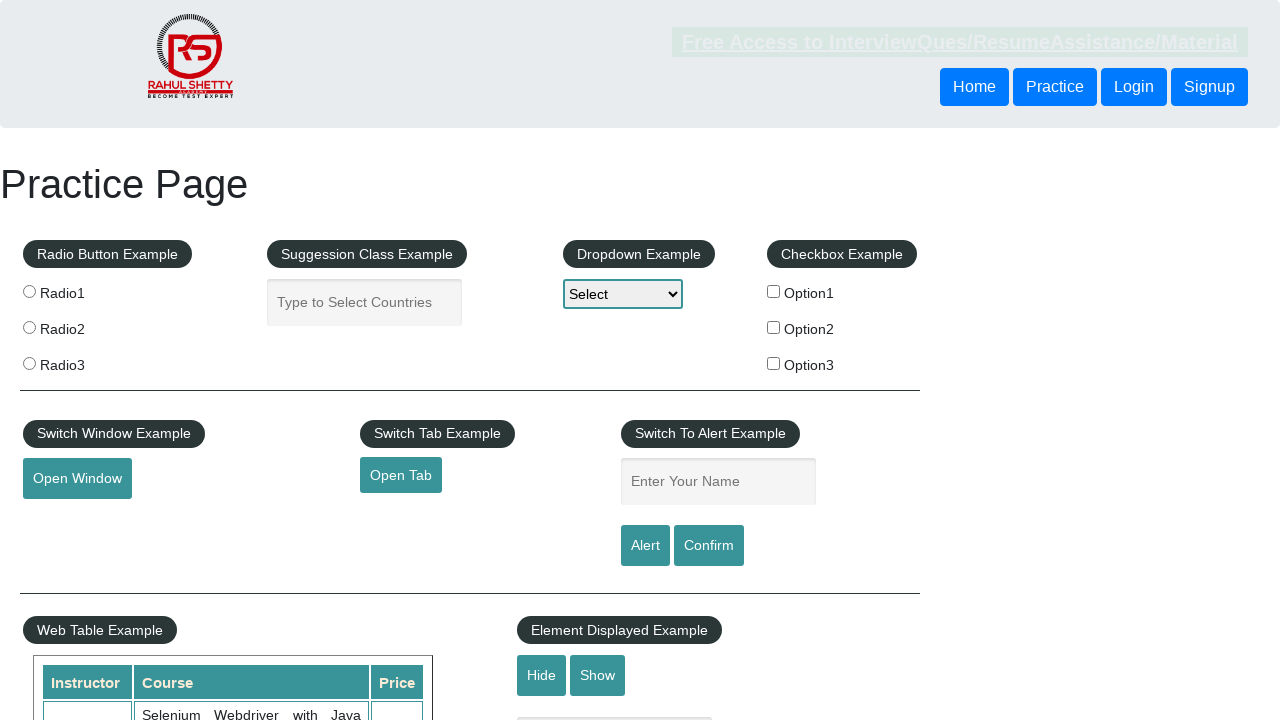

Scrolled down the page by 500 pixels
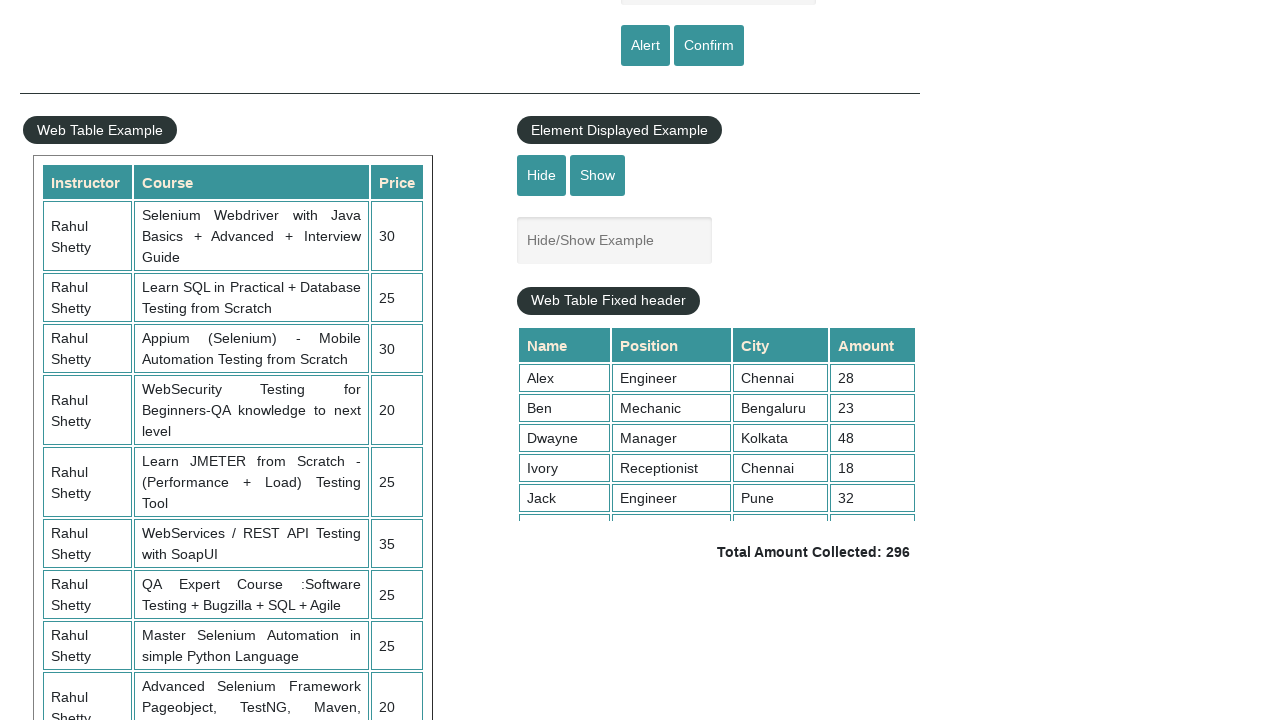

Scrolled within the fixed header table to 5000px
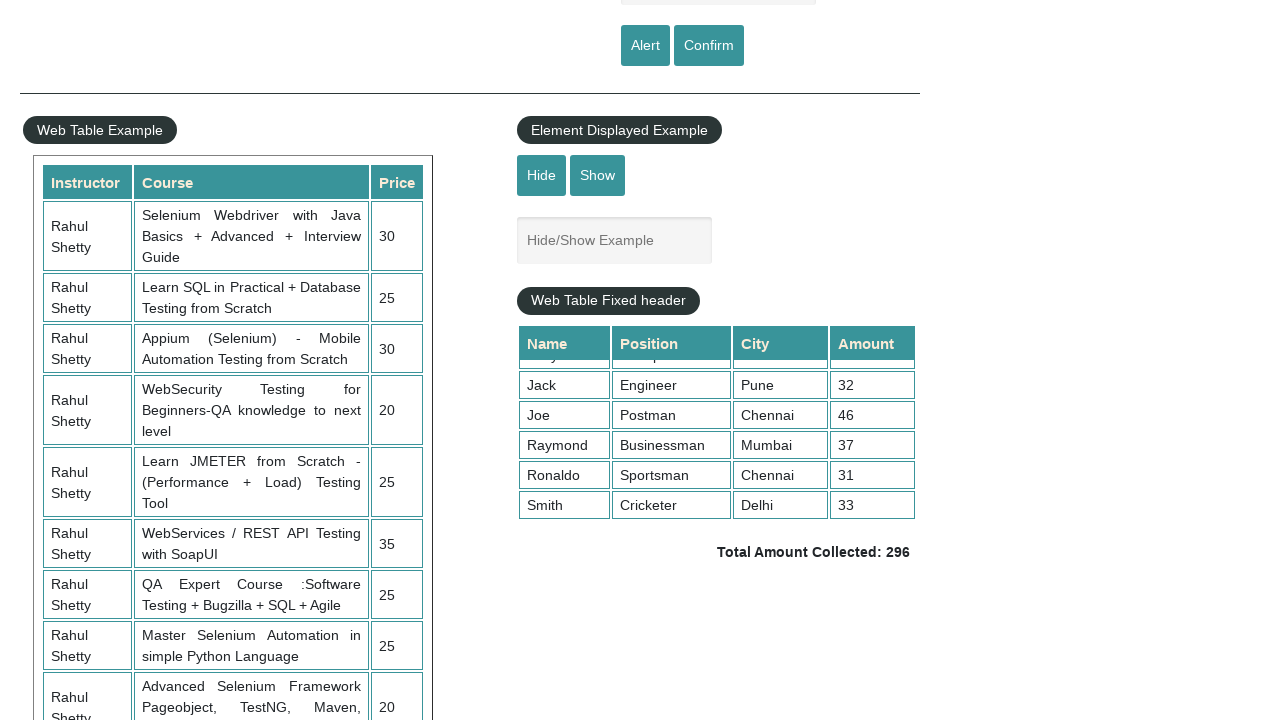

Retrieved all values from the 4th column of the table
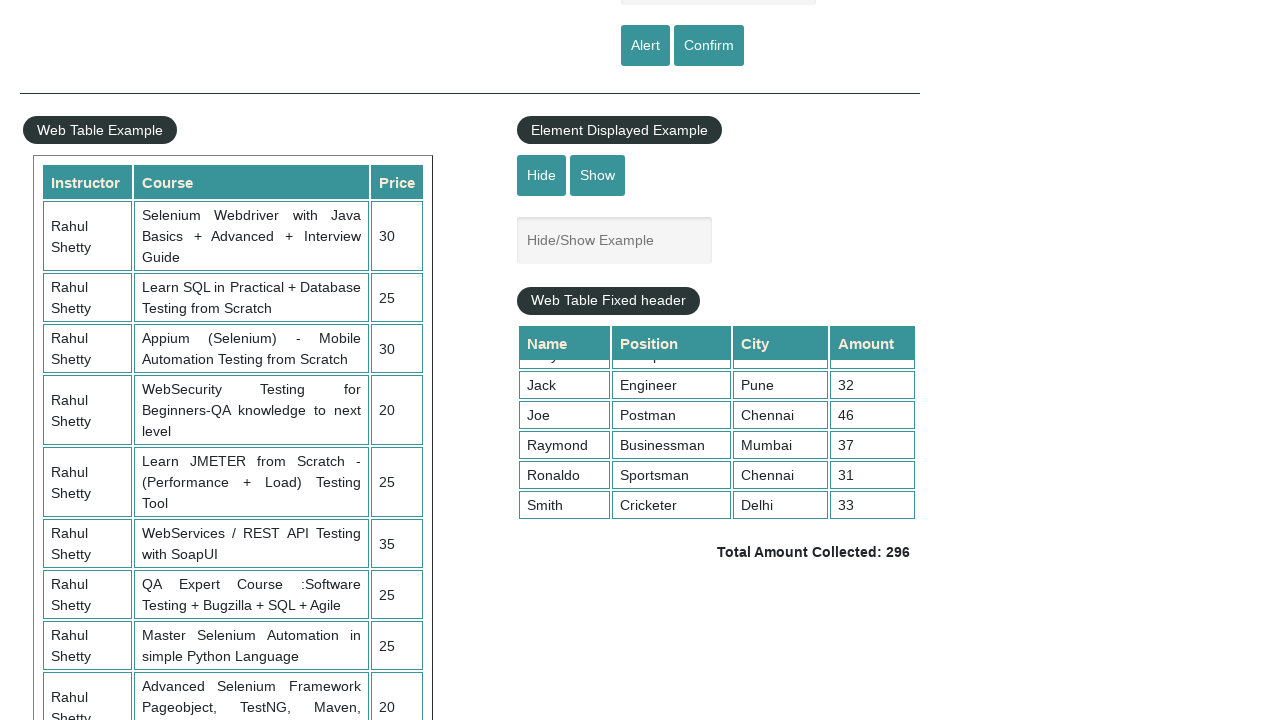

Calculated sum of table values: 296
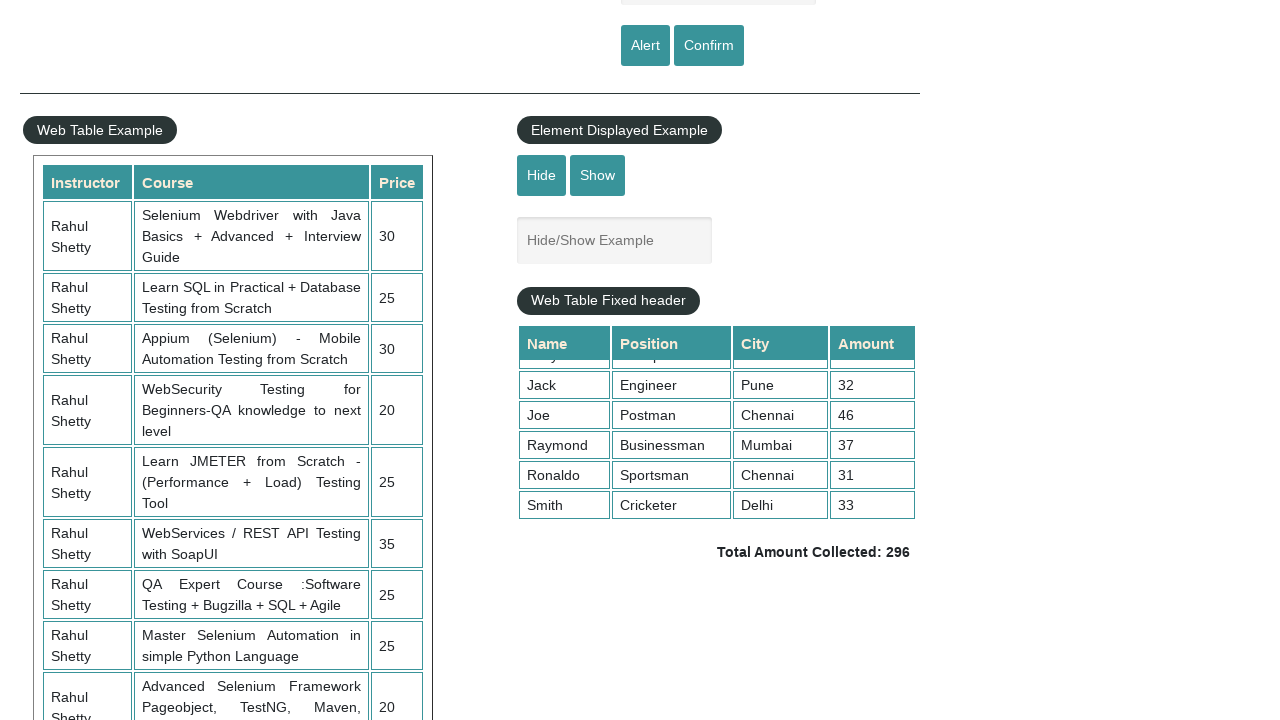

Retrieved displayed total amount text
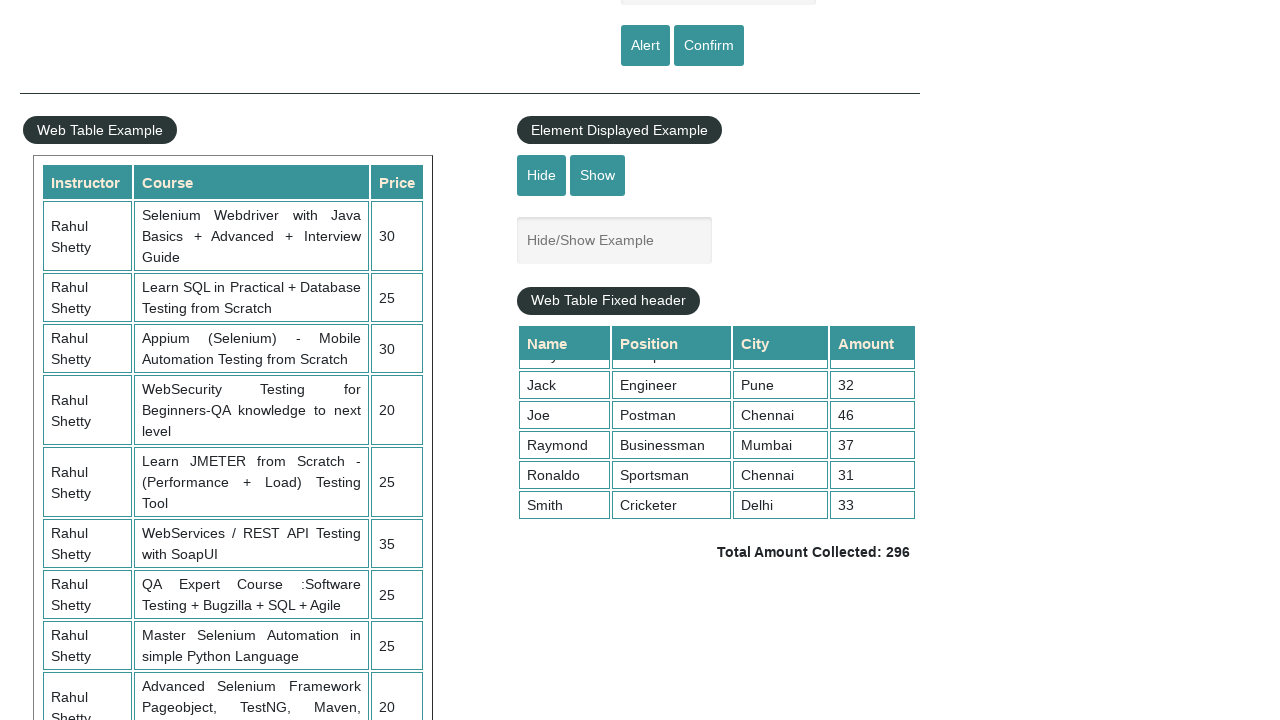

Parsed total amount from text: 296
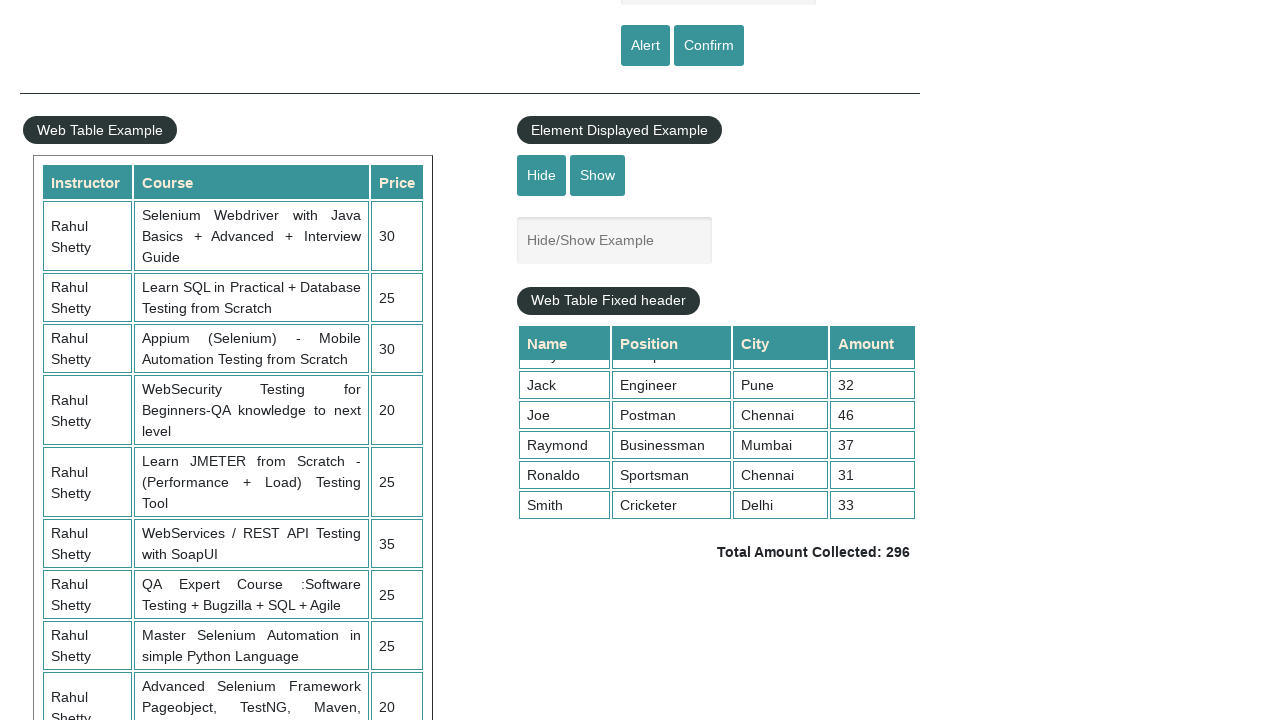

Verified sum of table values (296) matches displayed total (296)
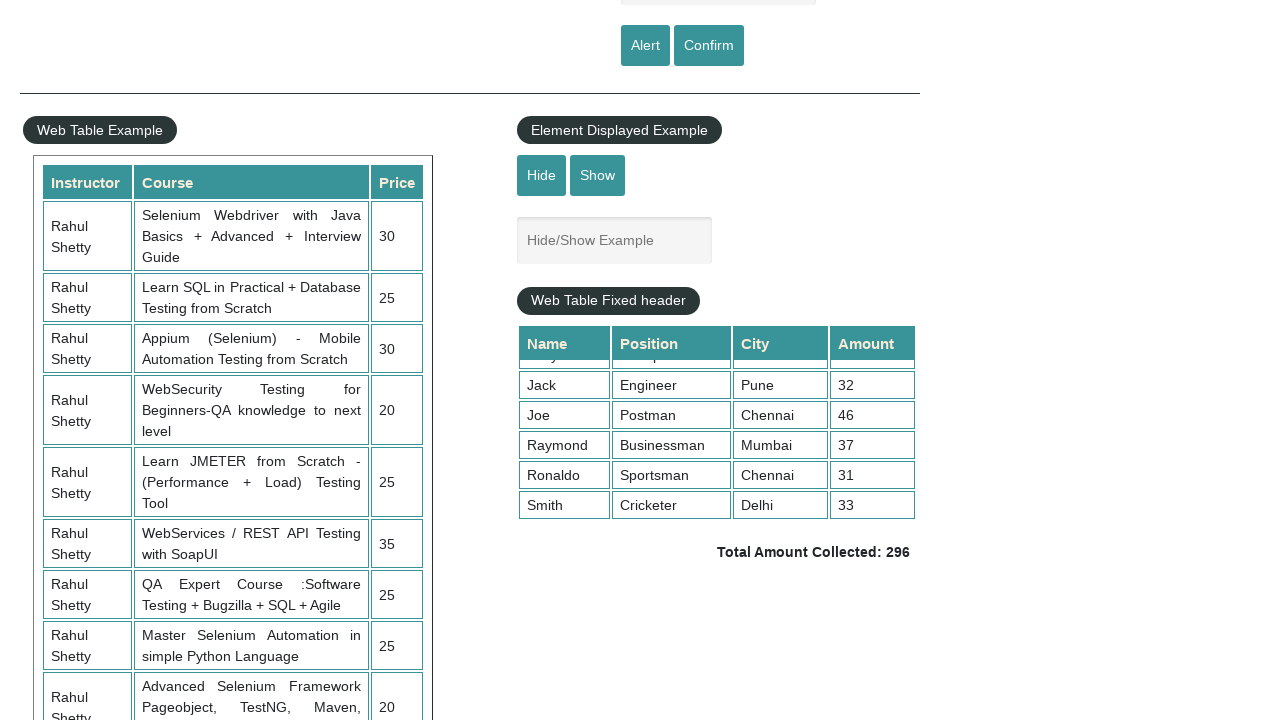

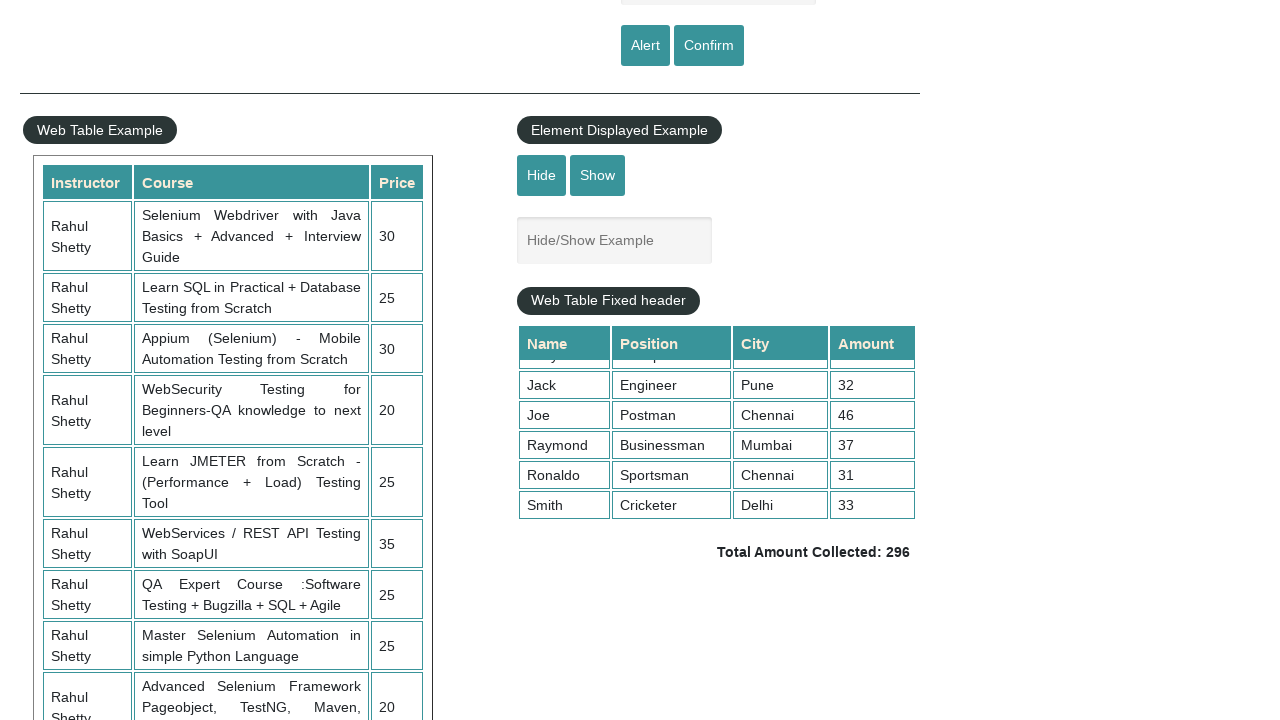